Tests navigation to the registration page by clicking on the My Account dropdown and then clicking the Register link, then verifies the URL changed correctly.

Starting URL: https://awesomeqa.com/ui/

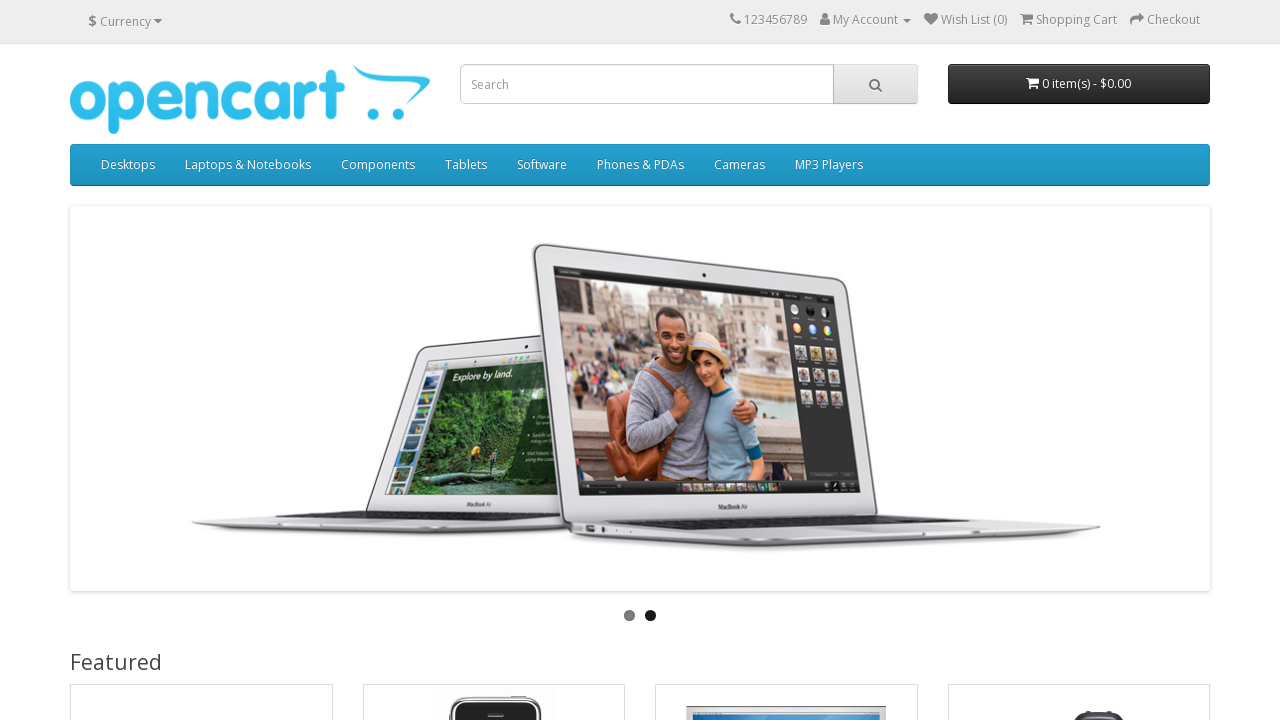

Clicked on My Account dropdown caret icon at (907, 21) on span.caret
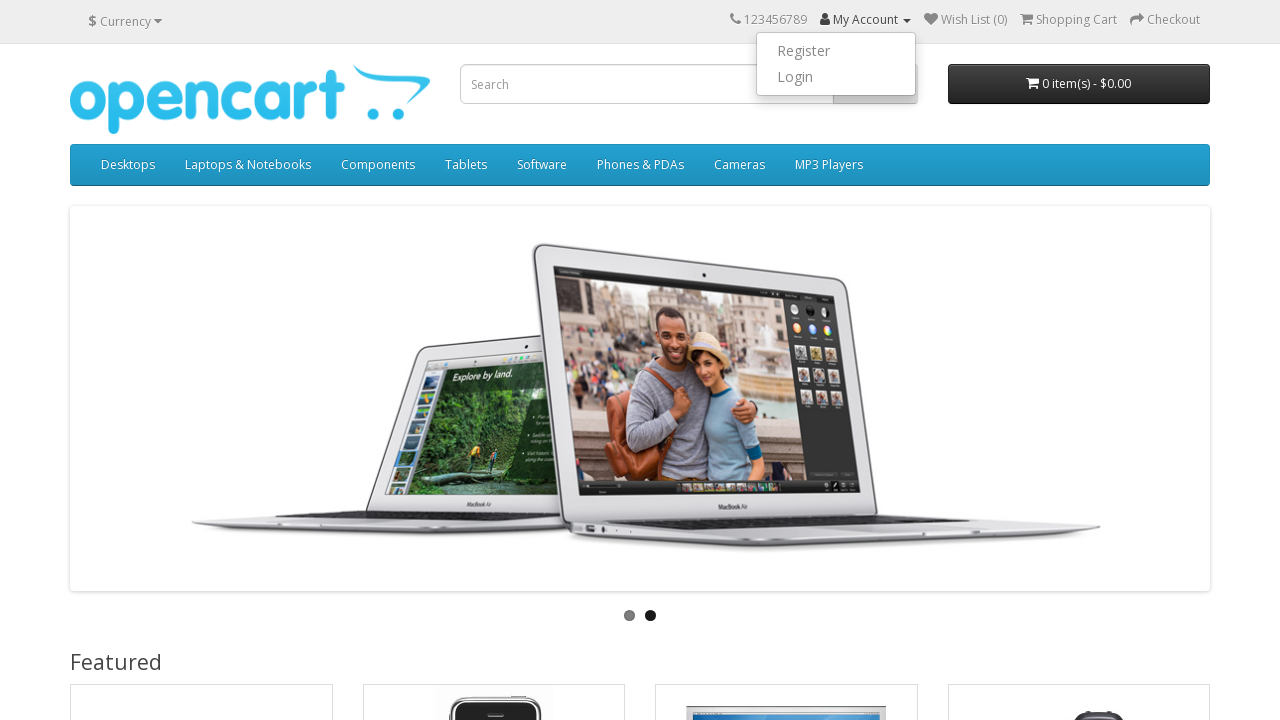

Waited 1000ms for dropdown animation to complete
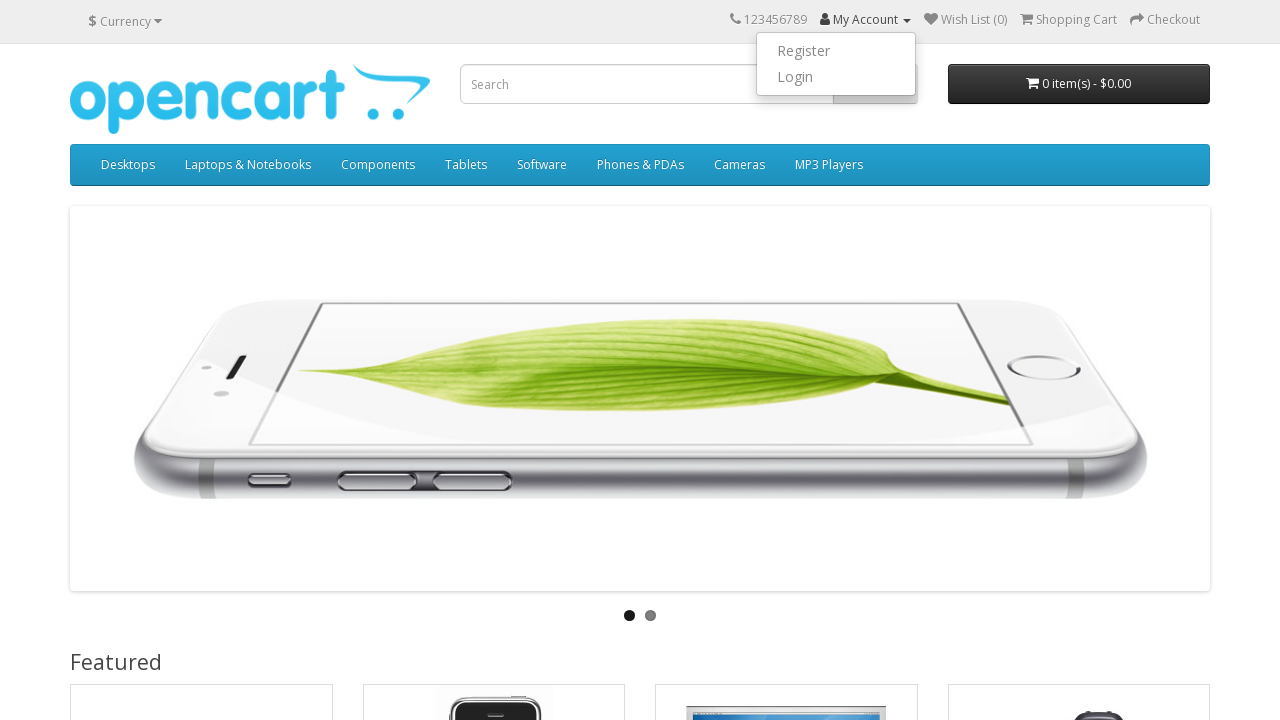

Clicked Register link in dropdown menu at (836, 51) on a:has-text('Register')
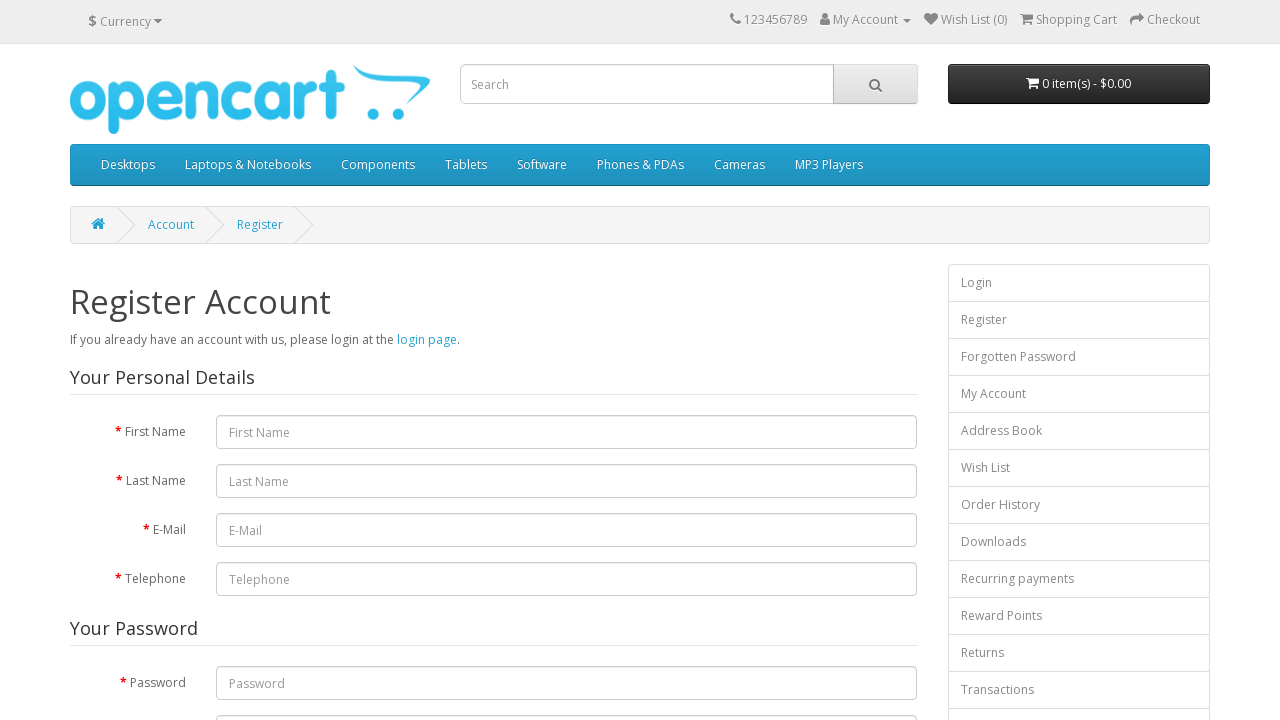

Verified successful navigation to registration page URL
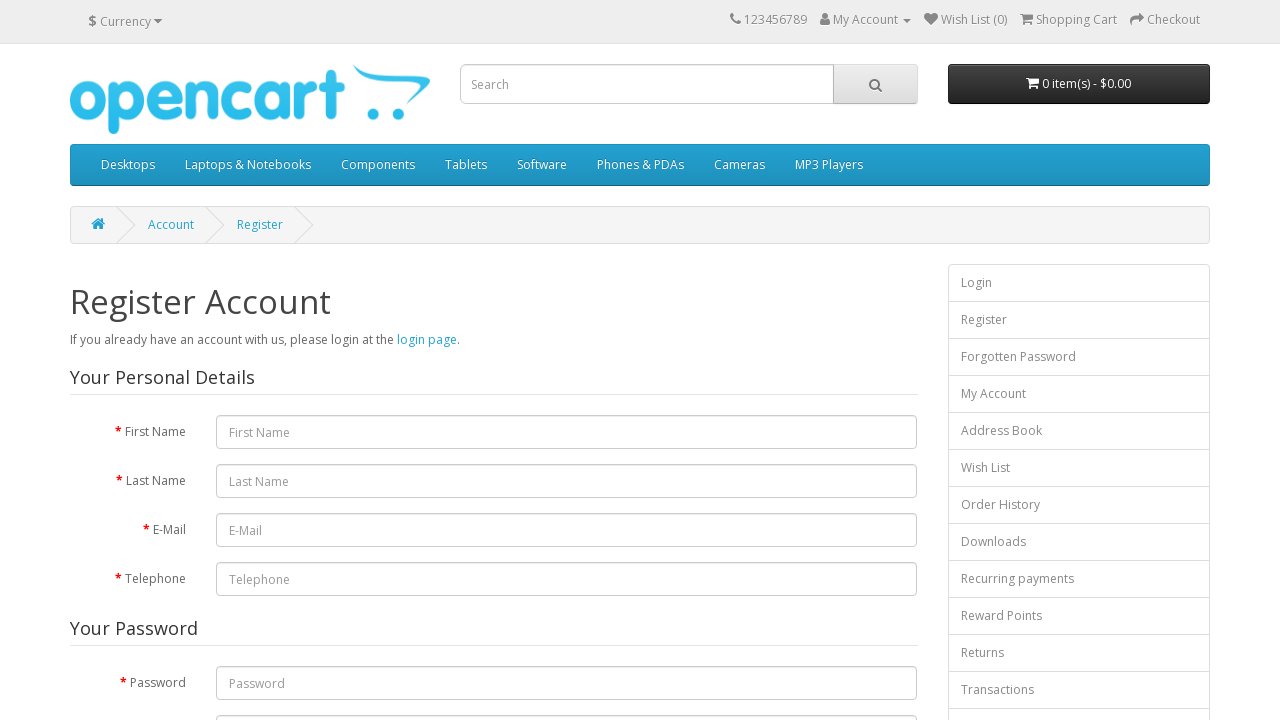

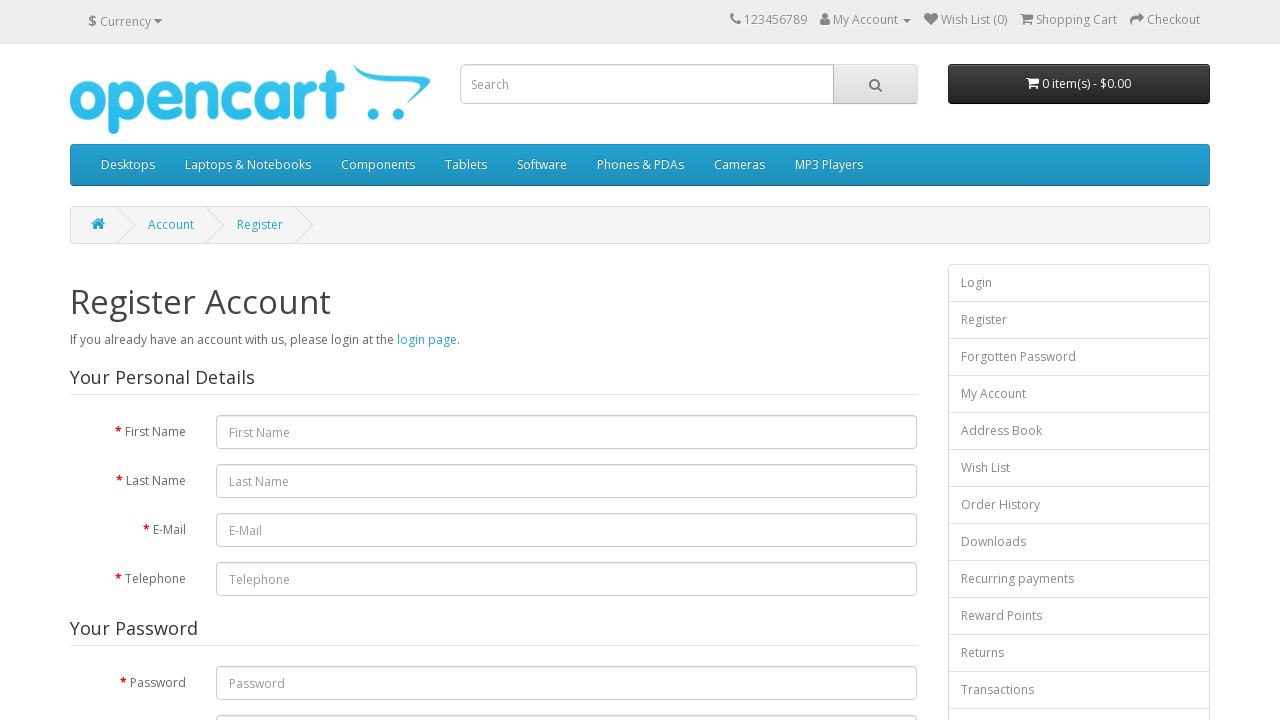